Tests browser navigation functionality by visiting multiple pages on Techlistic website and using browser back/forward navigation buttons

Starting URL: https://www.techlistic.com

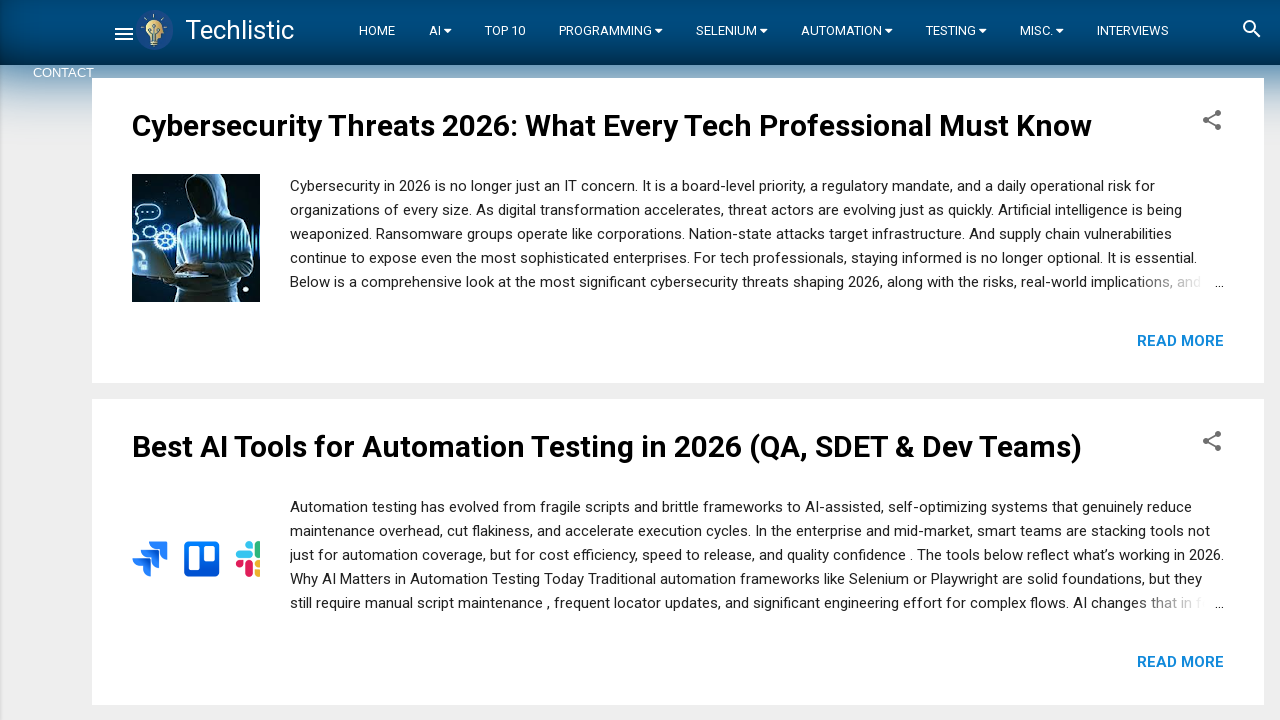

Navigated to Java tutorial page
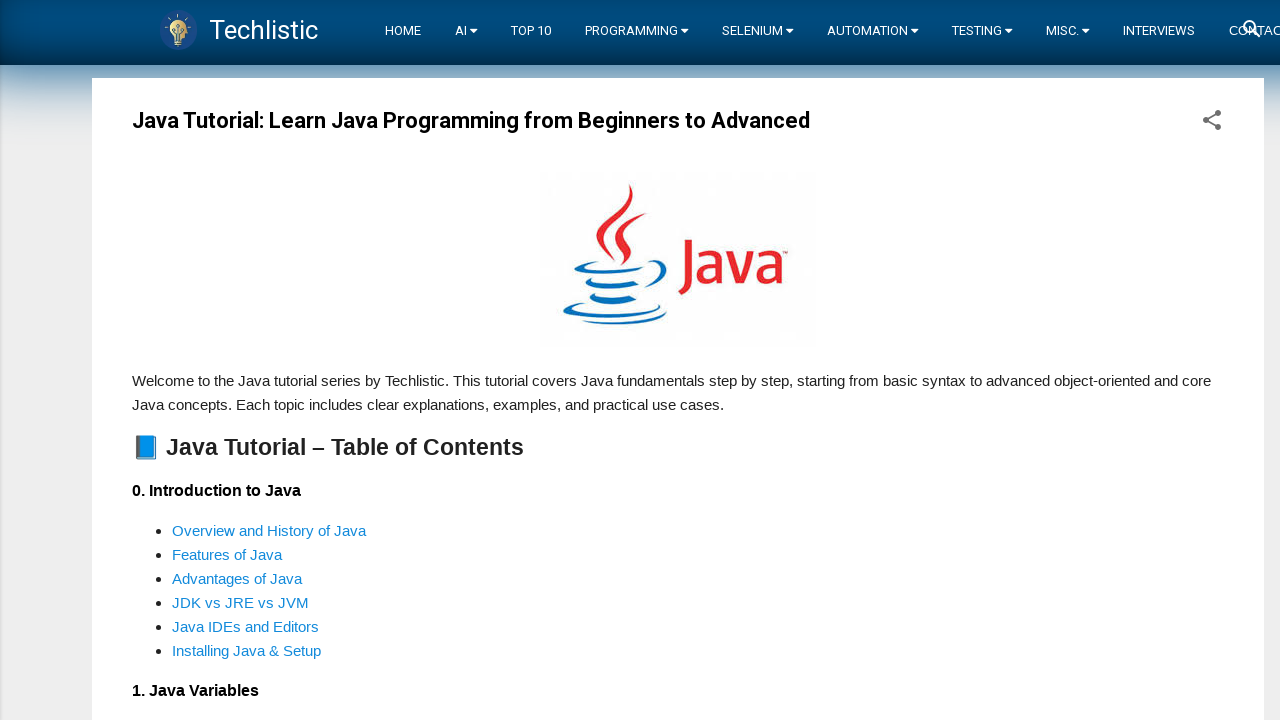

Navigated back to main page
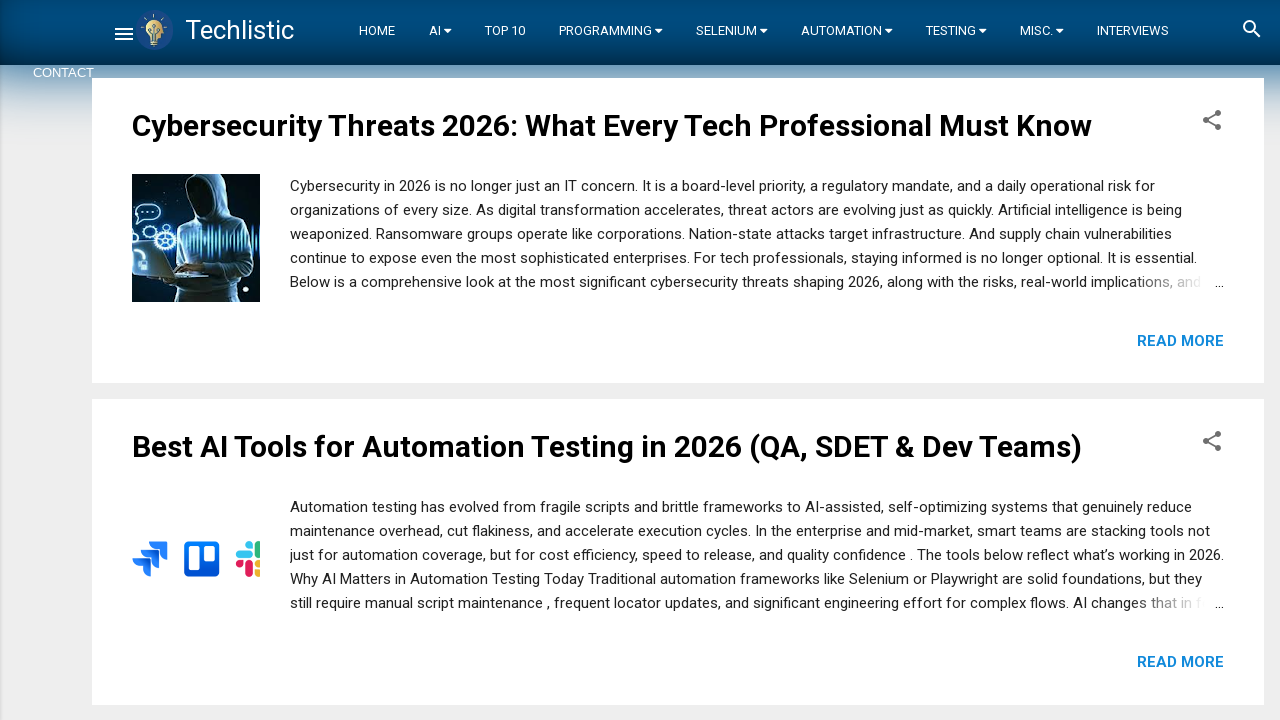

Navigated forward to Java tutorial page
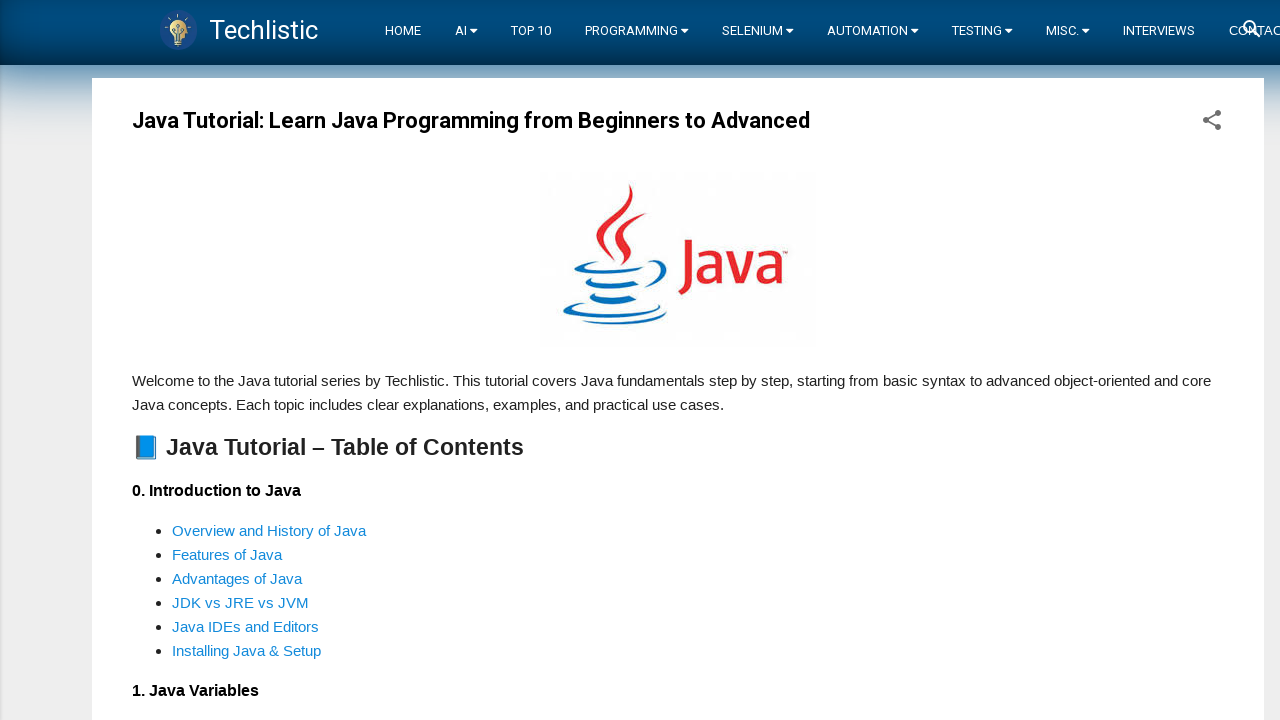

Navigated to BDD tutorial page
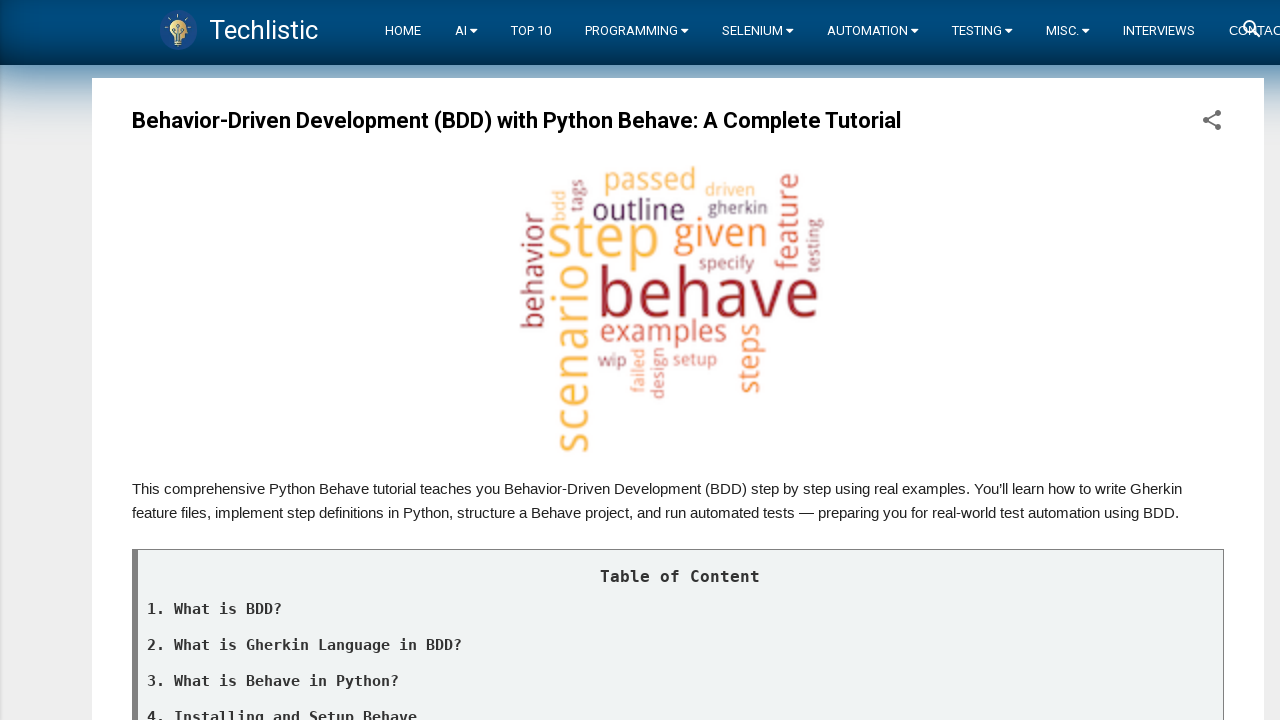

Navigated back to Java tutorial page
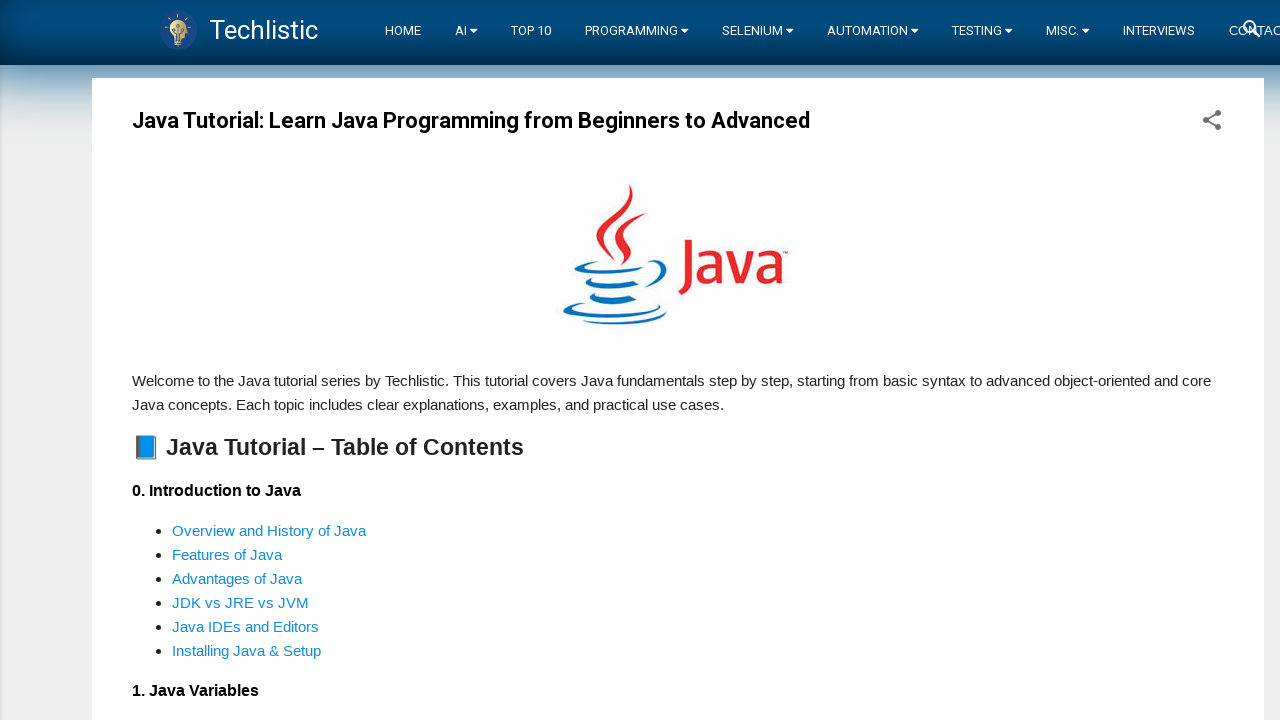

Navigated to Selenium tutorials page
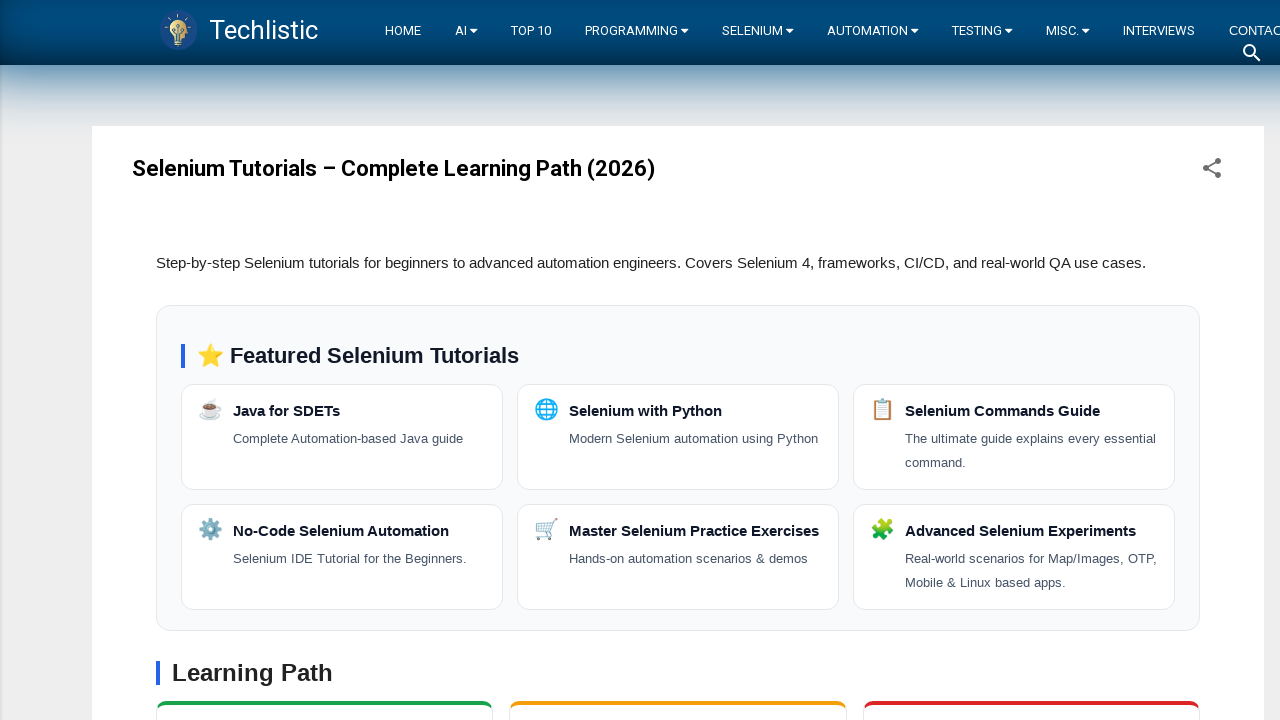

Navigated back to BDD tutorial page
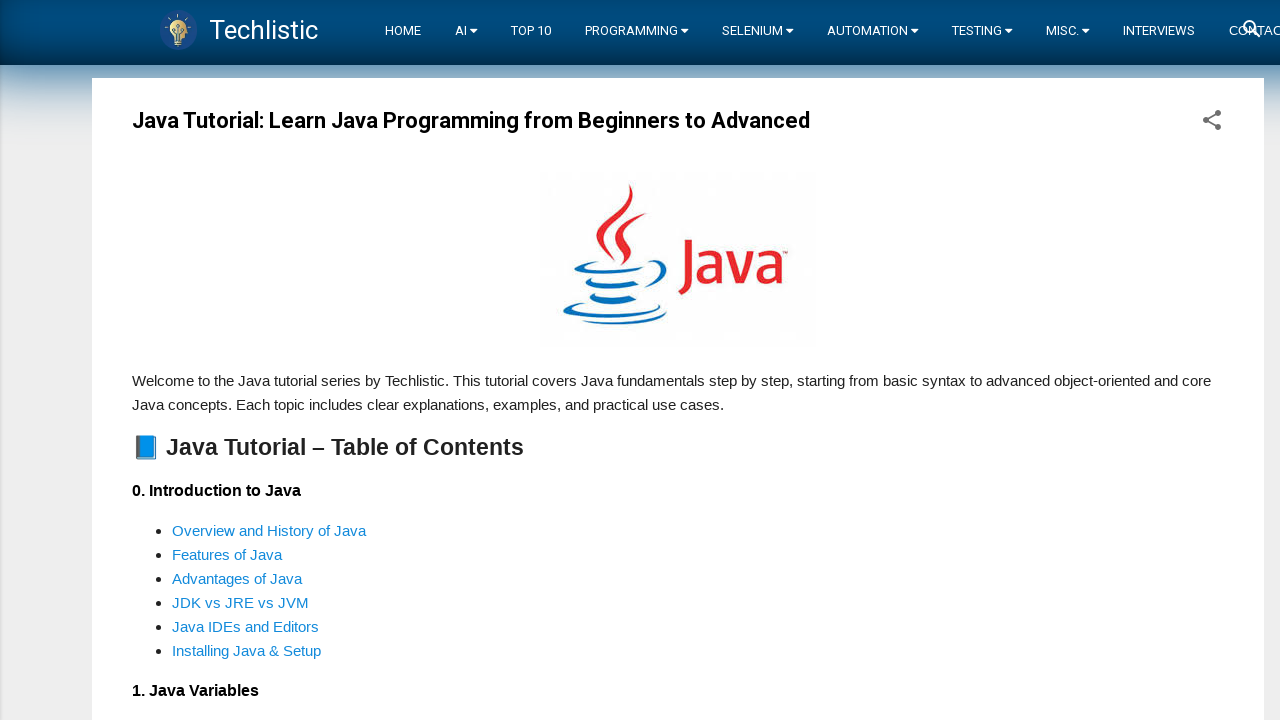

Navigated to Software testing page
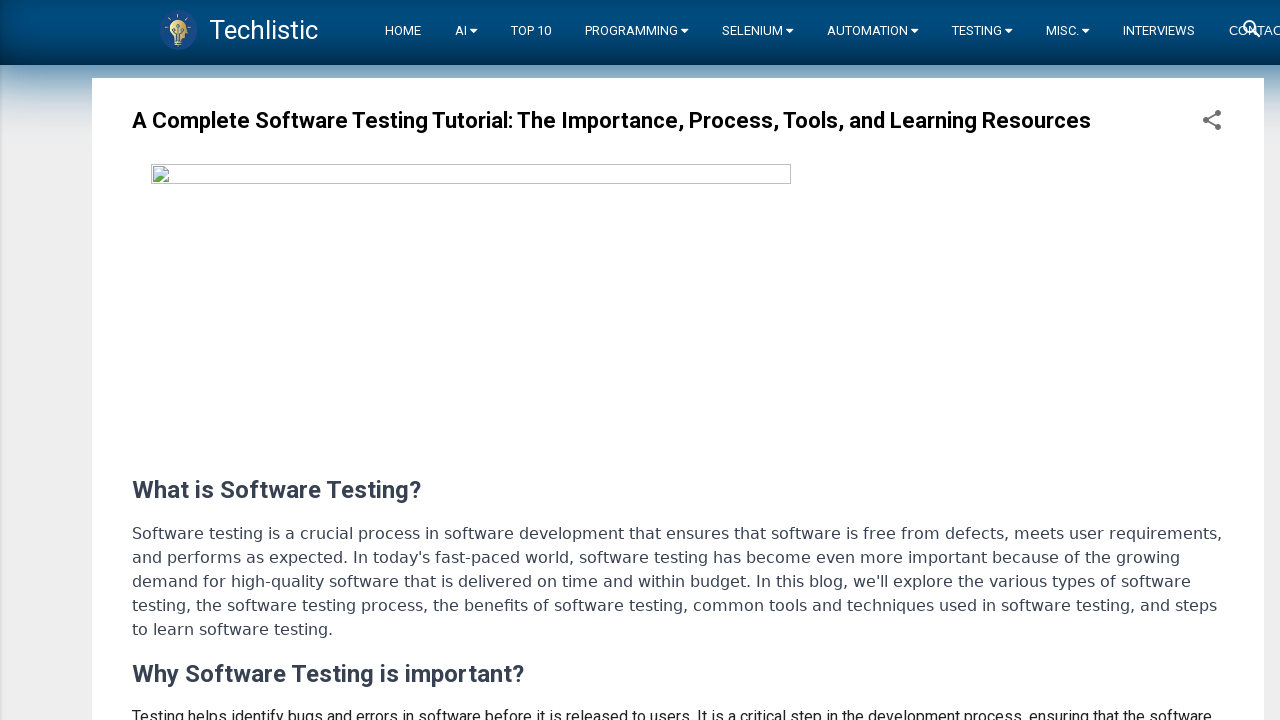

Navigated back to Selenium tutorials page
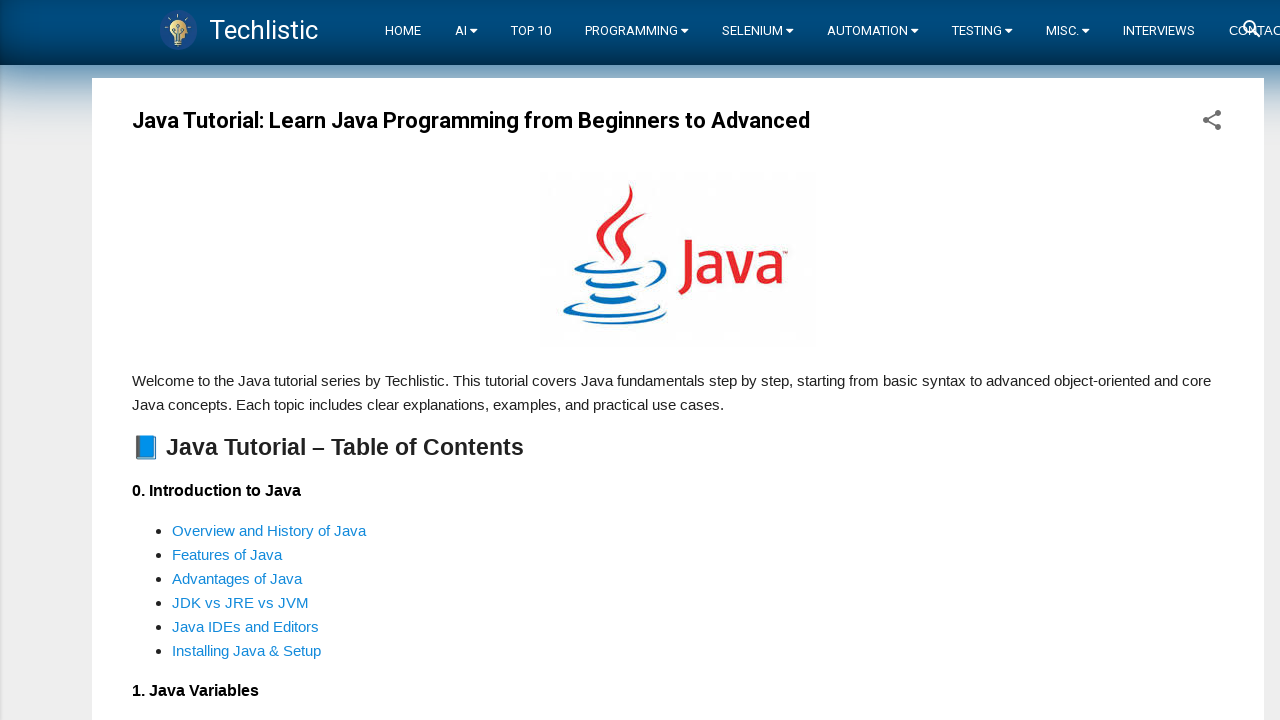

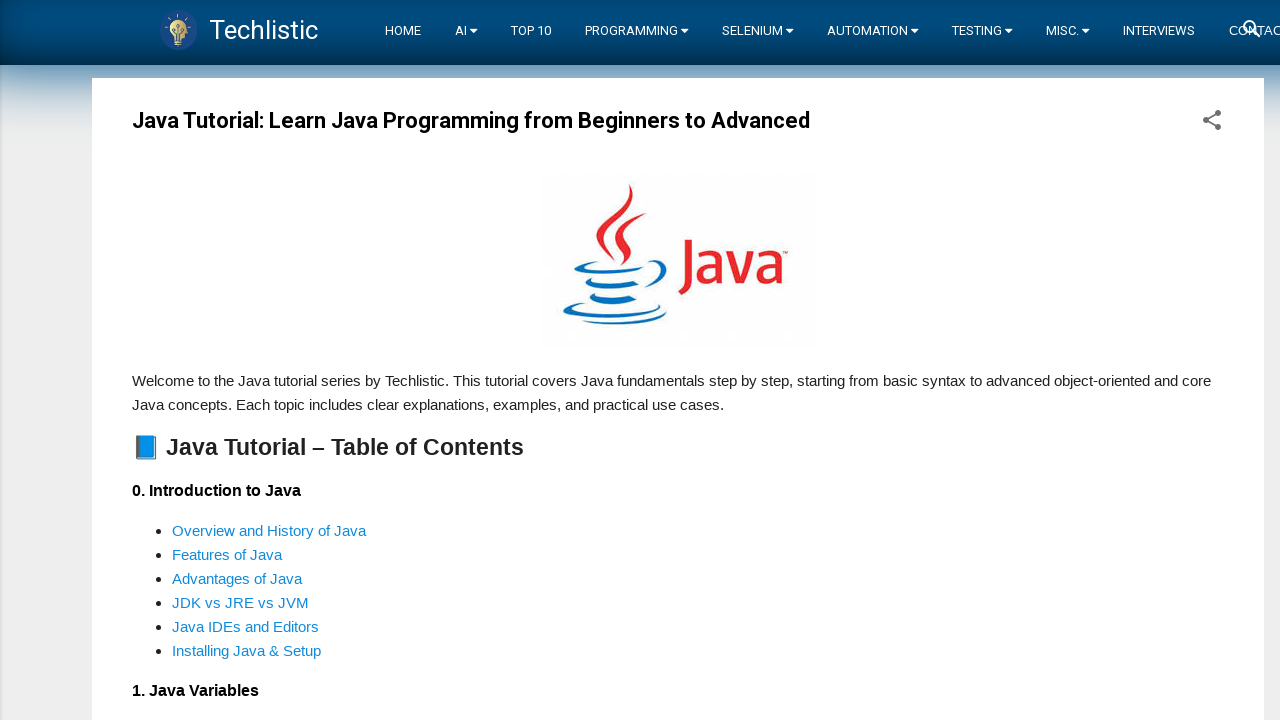